Opens a YouTube video page and waits for it to load

Starting URL: https://youtu.be/K8pzZCN-5hU

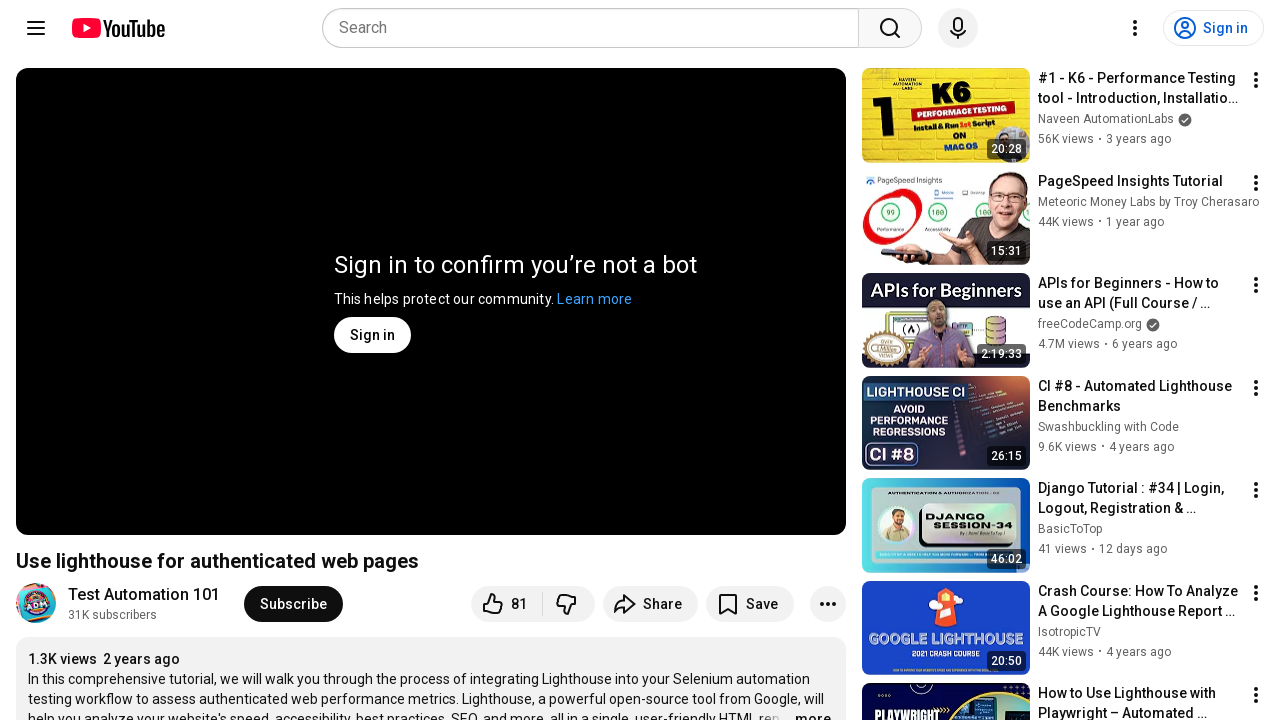

Navigated to YouTube video page https://youtu.be/K8pzZCN-5hU
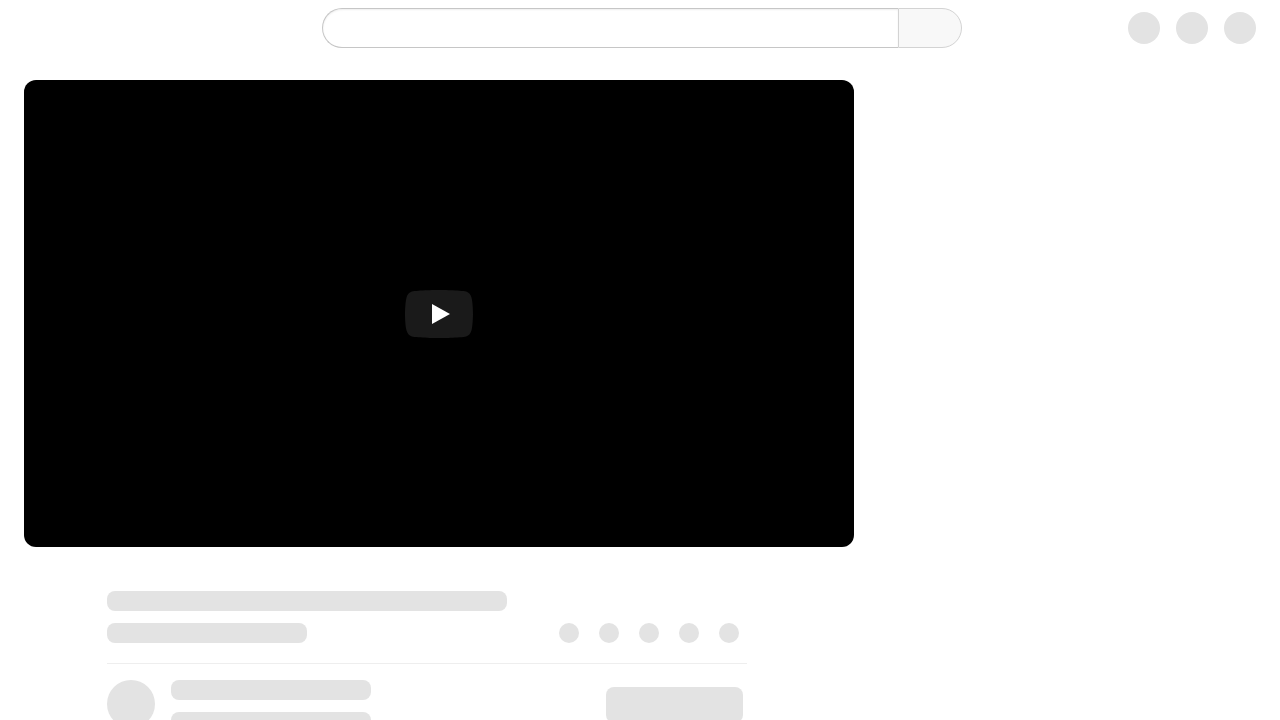

Waited for YouTube video page to fully load (networkidle)
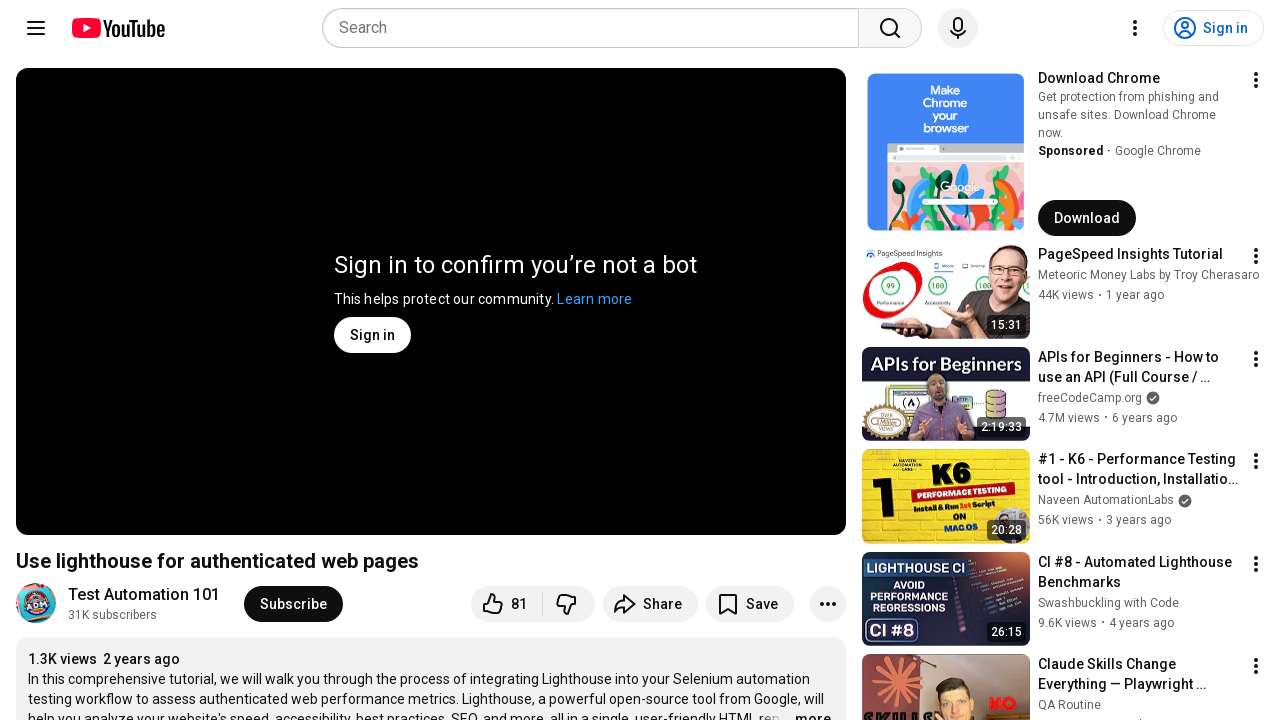

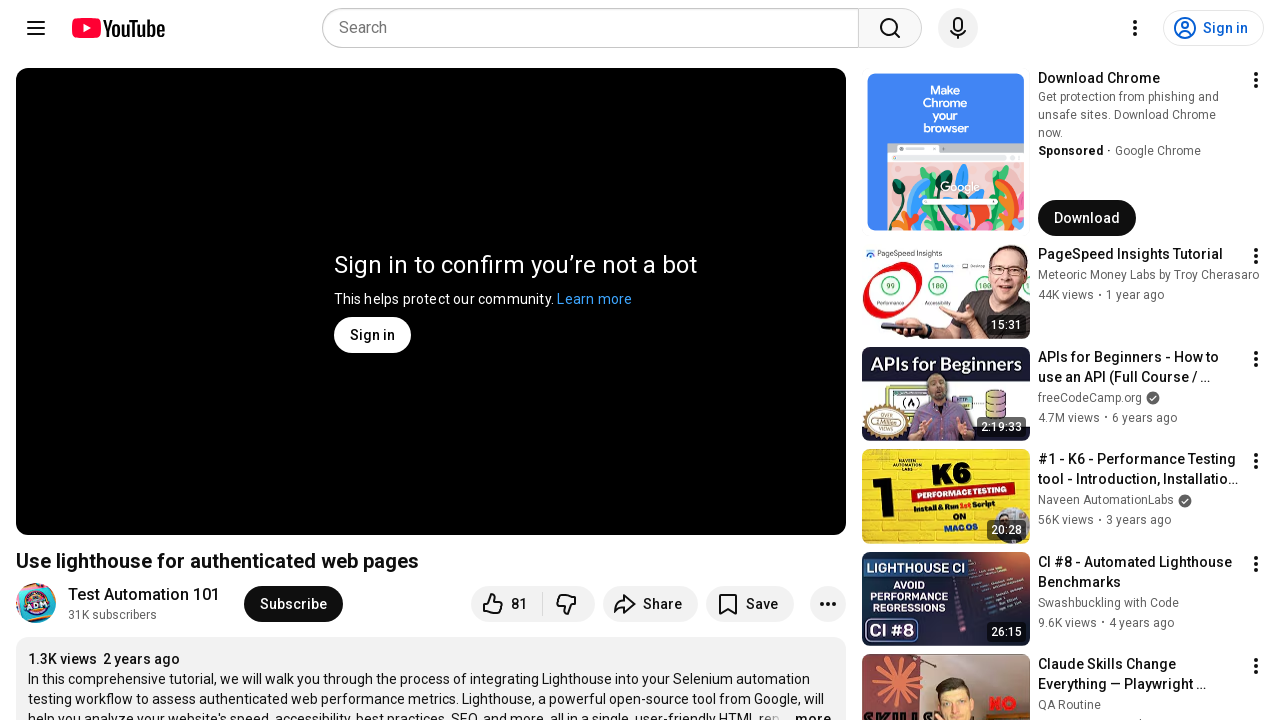